Navigates to a math page and verifies radio button attributes by checking the peopleRule radio button element

Starting URL: http://suninjuly.github.io/math.html

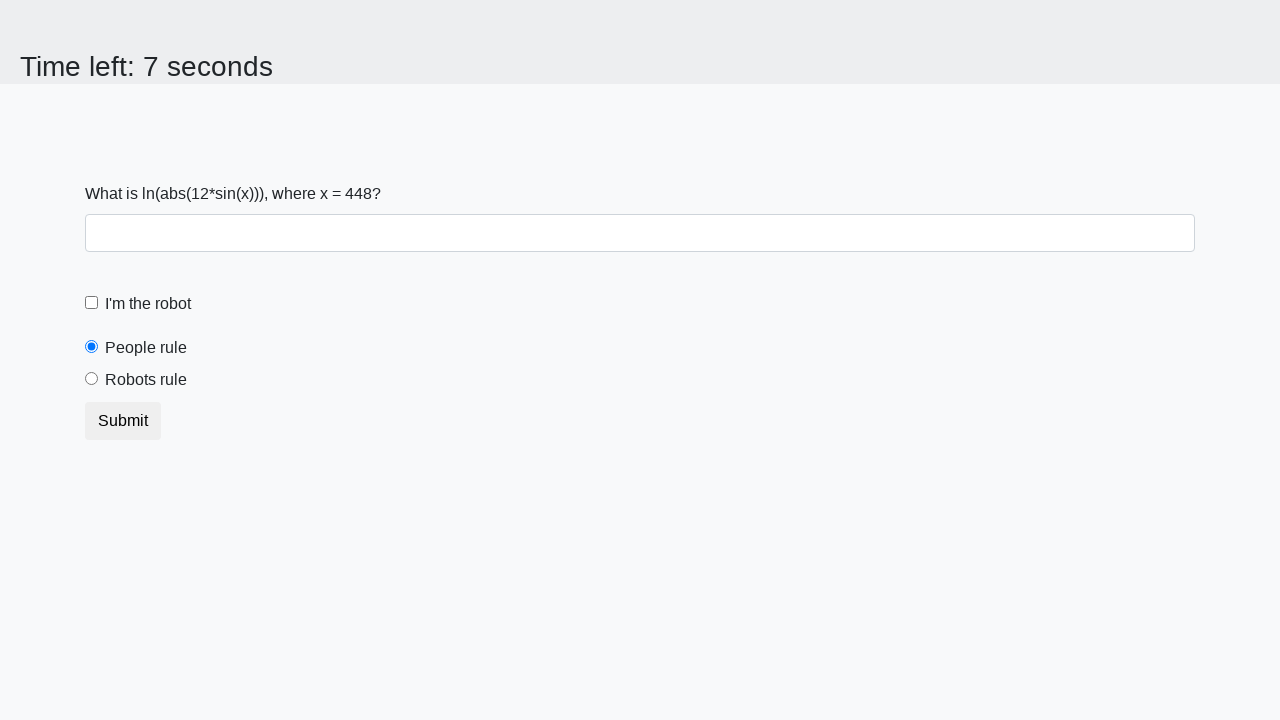

Navigated to math page at http://suninjuly.github.io/math.html
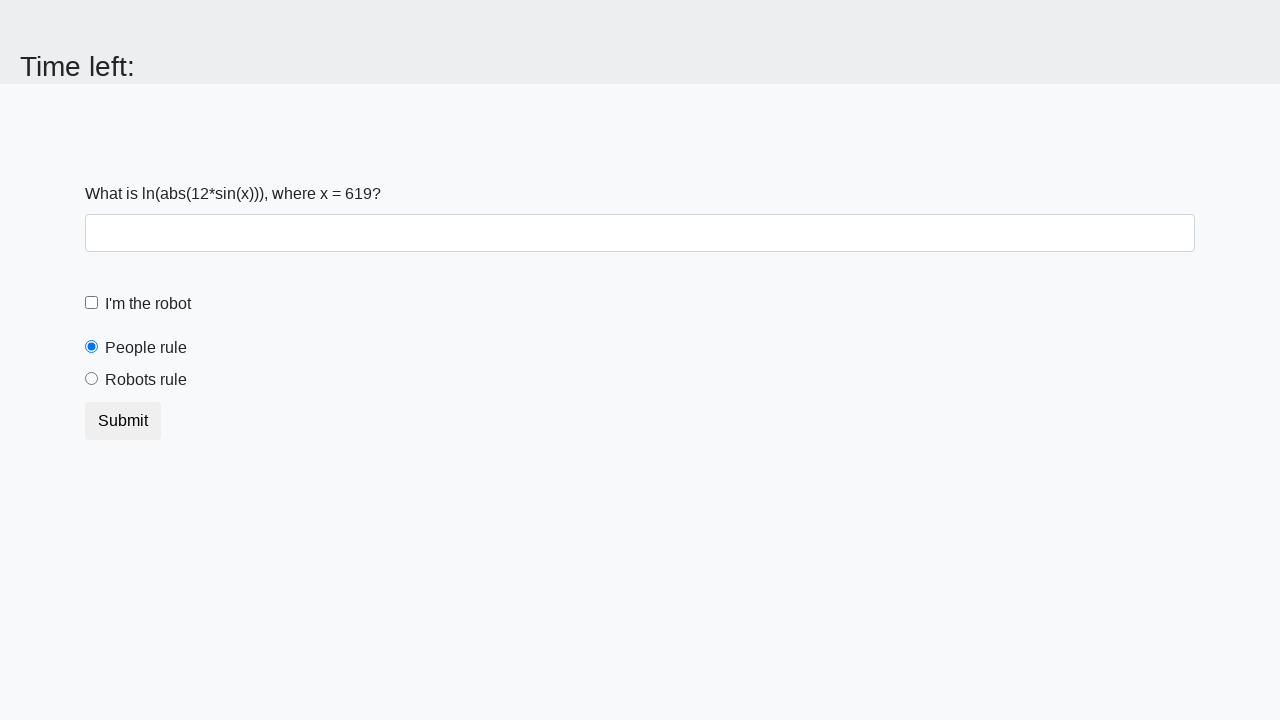

Located the peopleRule radio button element
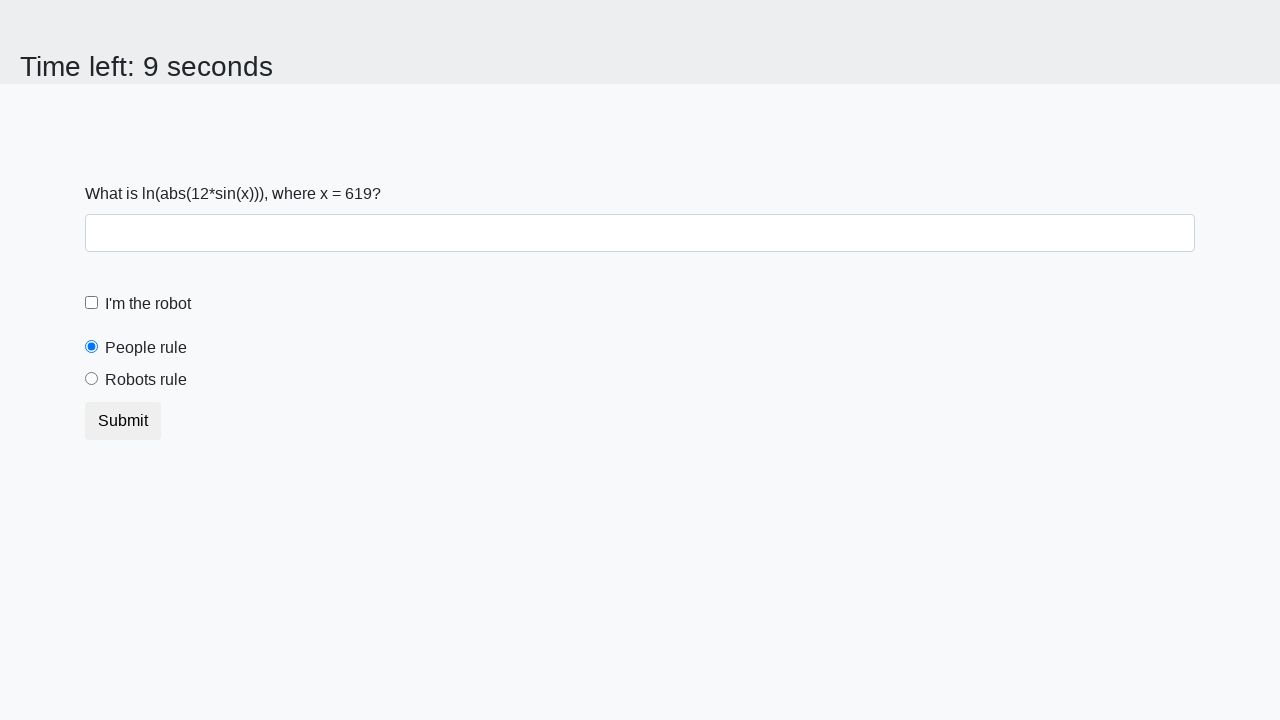

Verified that the peopleRule radio button element exists and is visible
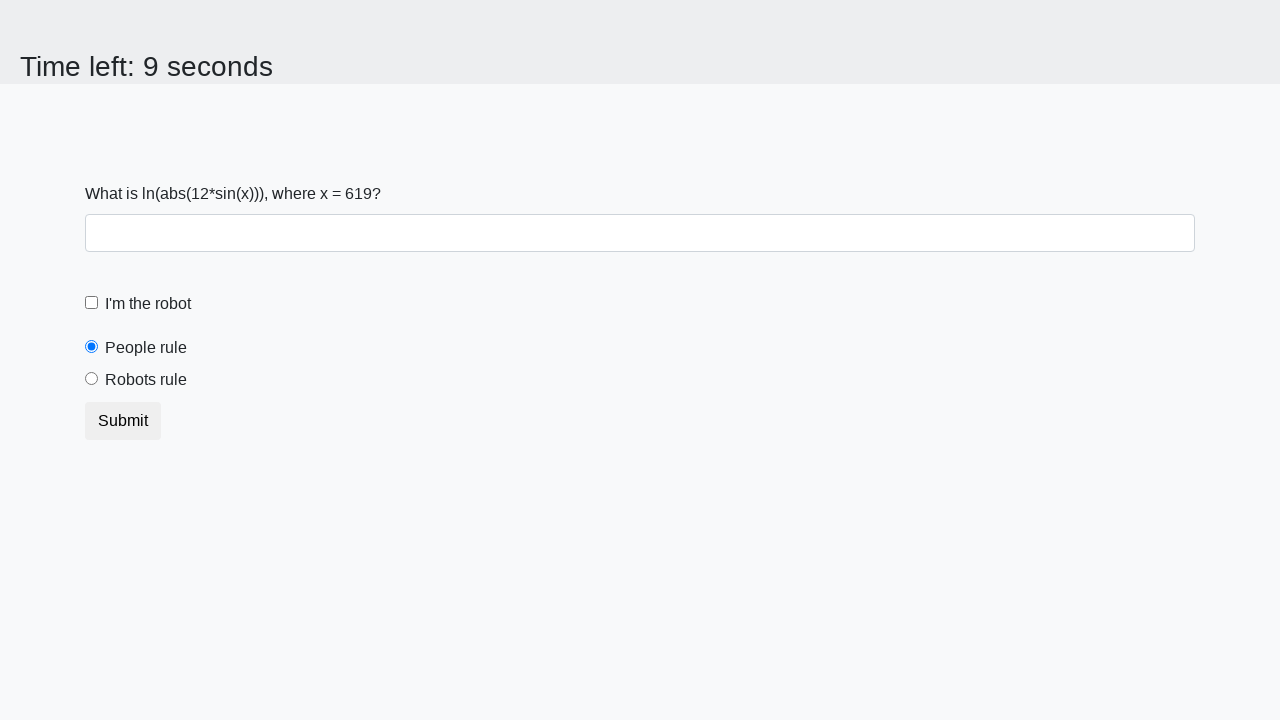

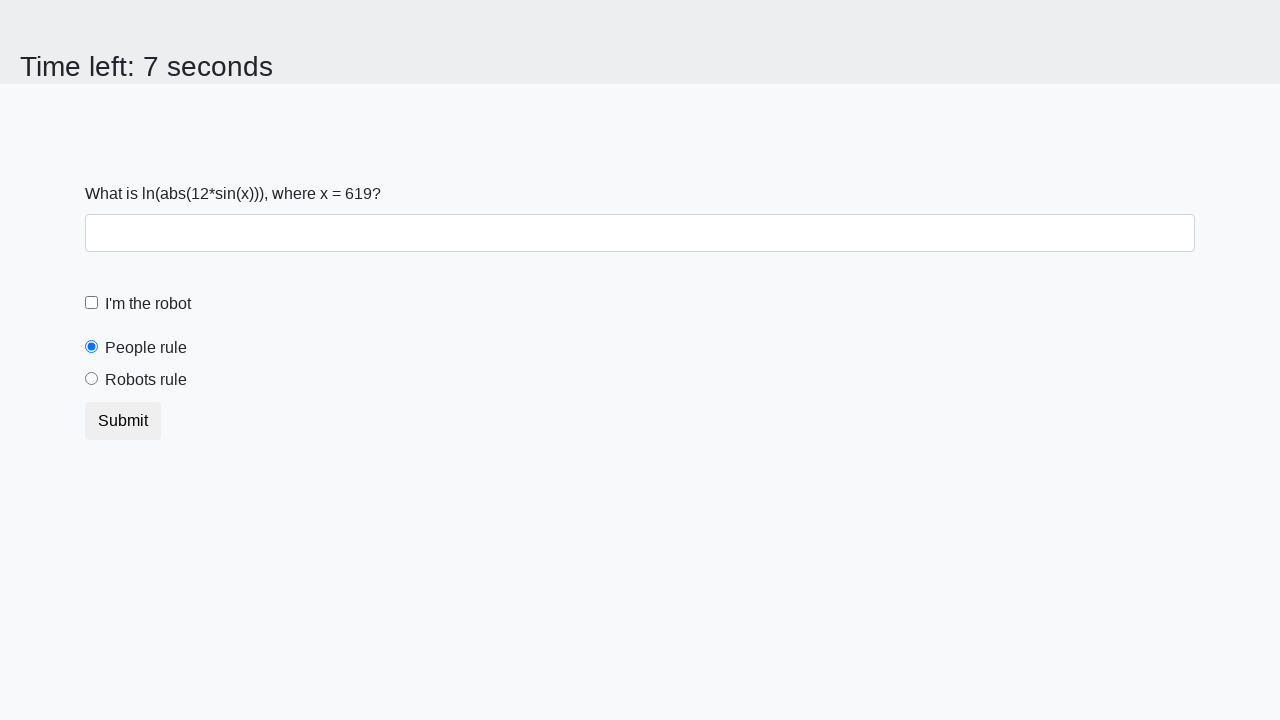